Tests textarea functionality by clicking and entering multi-line text into the textarea field.

Starting URL: https://bonigarcia.dev/selenium-webdriver-java/web-form.html

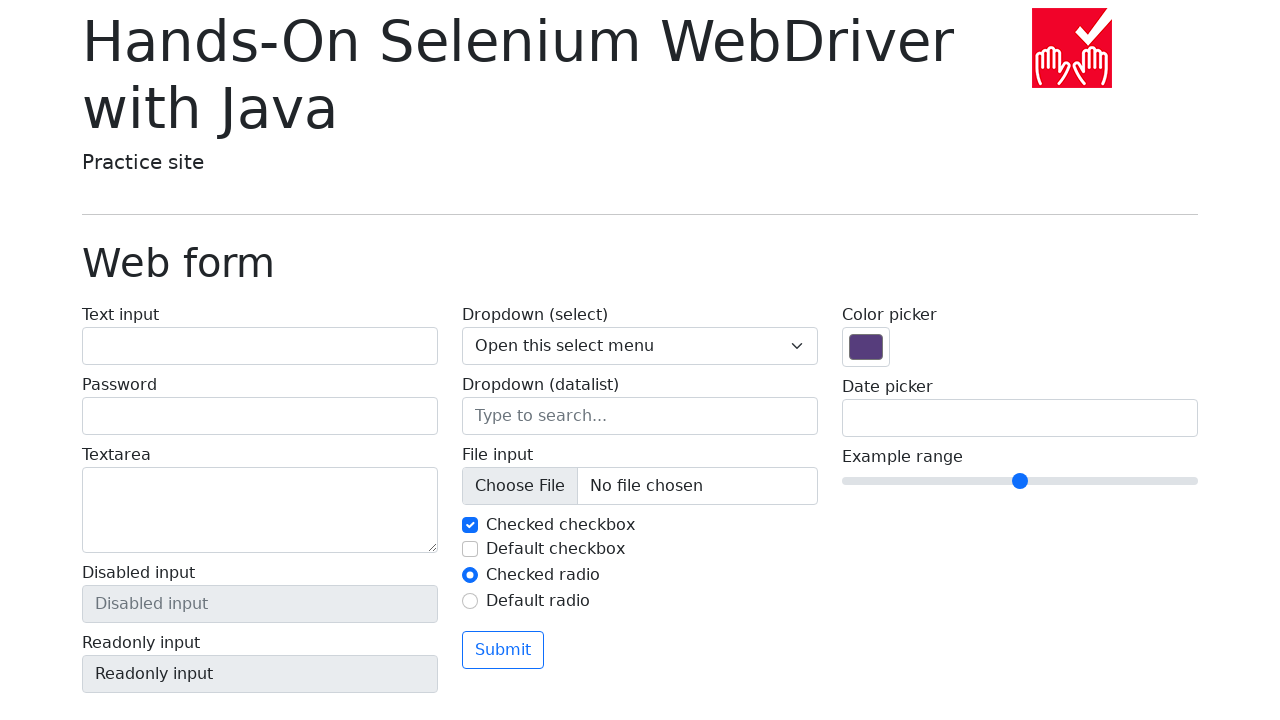

Clicked on textarea field at (260, 510) on textarea[name='my-textarea']
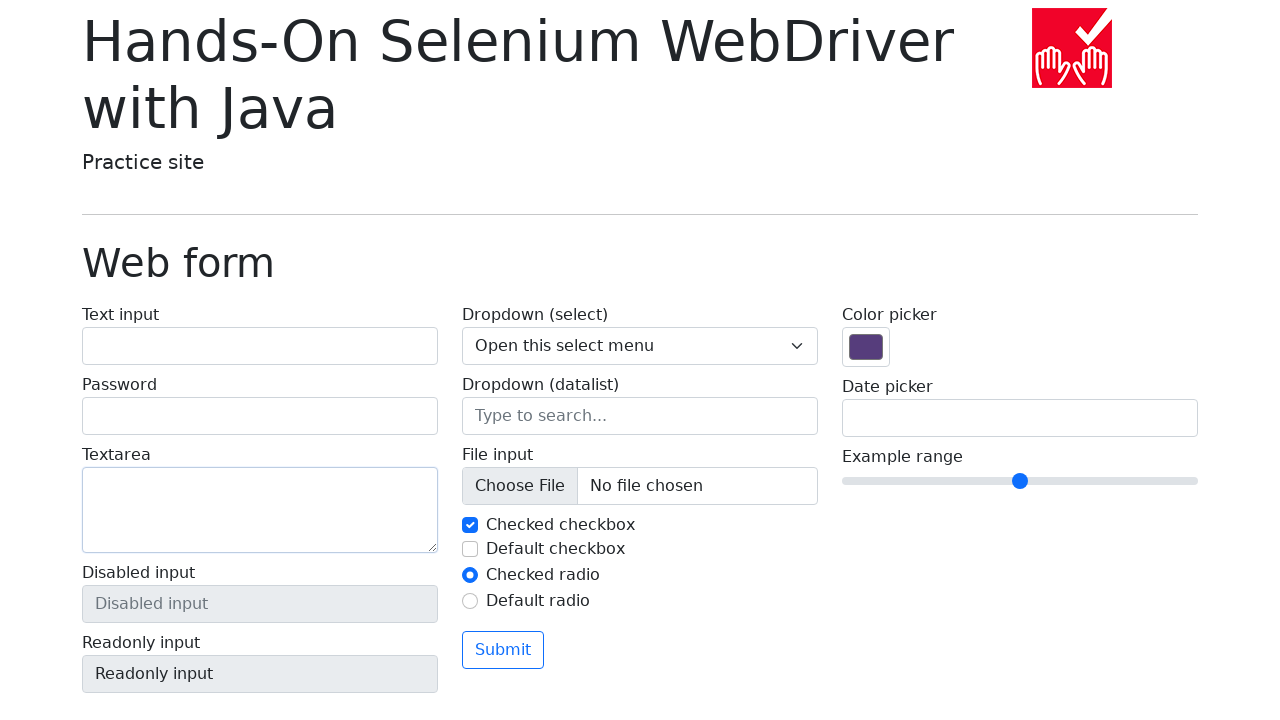

Entered multi-line text 'Java! Forever !!' into textarea on textarea[name='my-textarea']
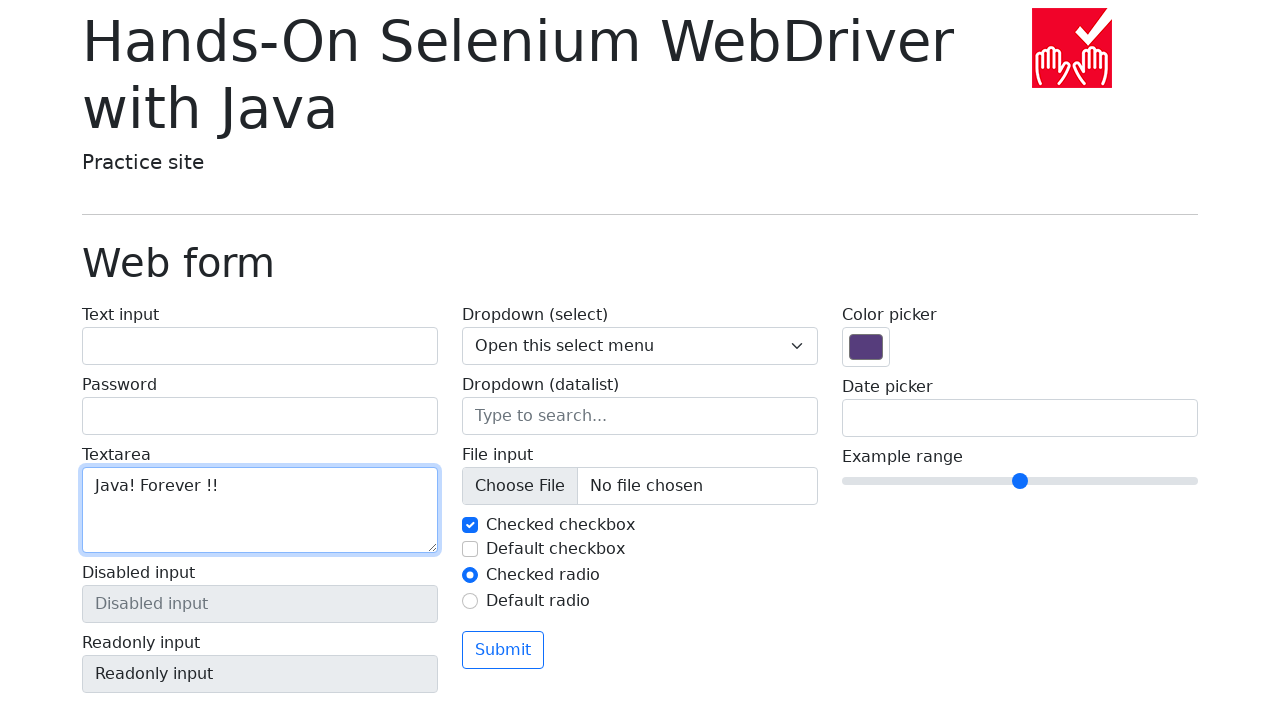

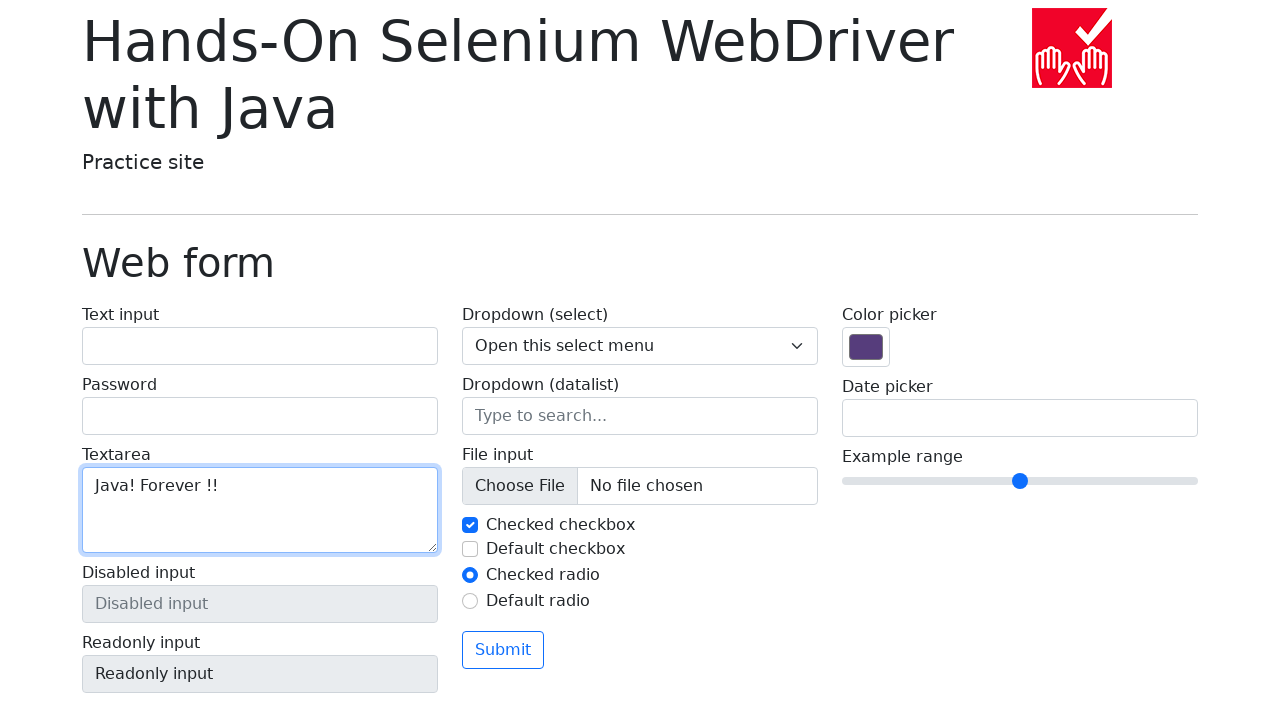